Tests basic JavaScript alert by clicking a button that triggers an alert and accepting it

Starting URL: https://demoqa.com/alerts

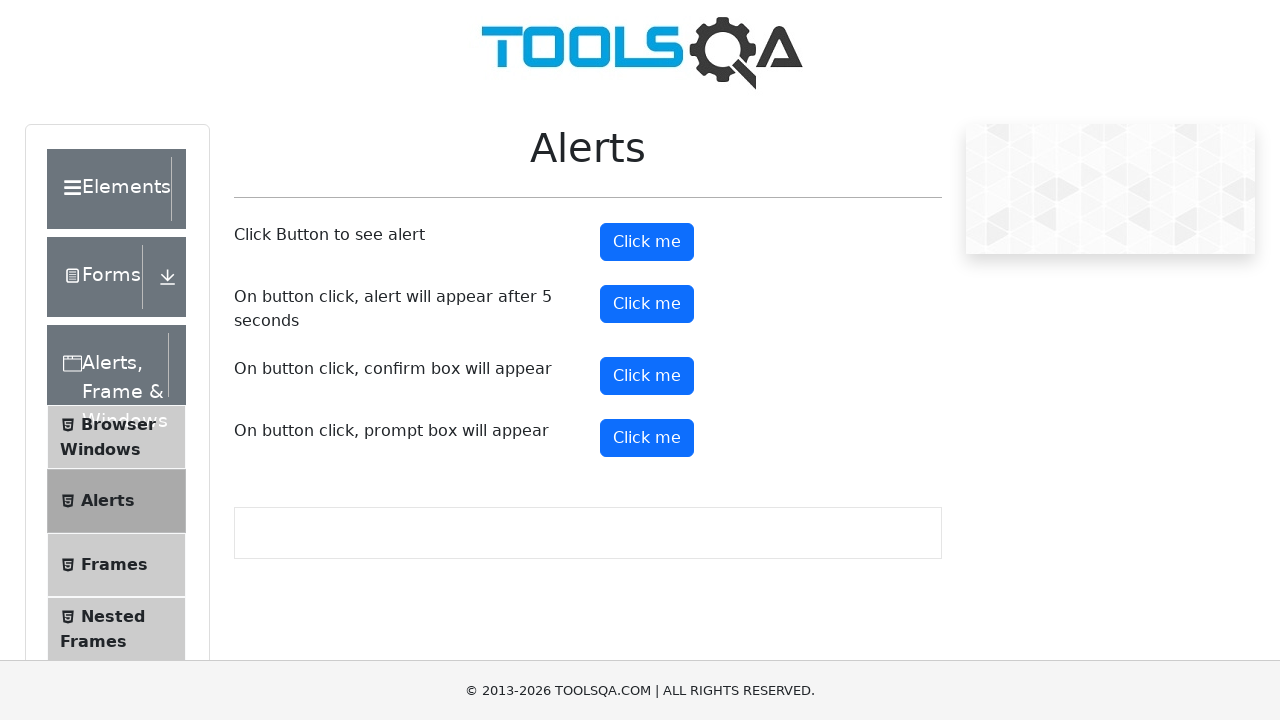

Navigated to https://demoqa.com/alerts
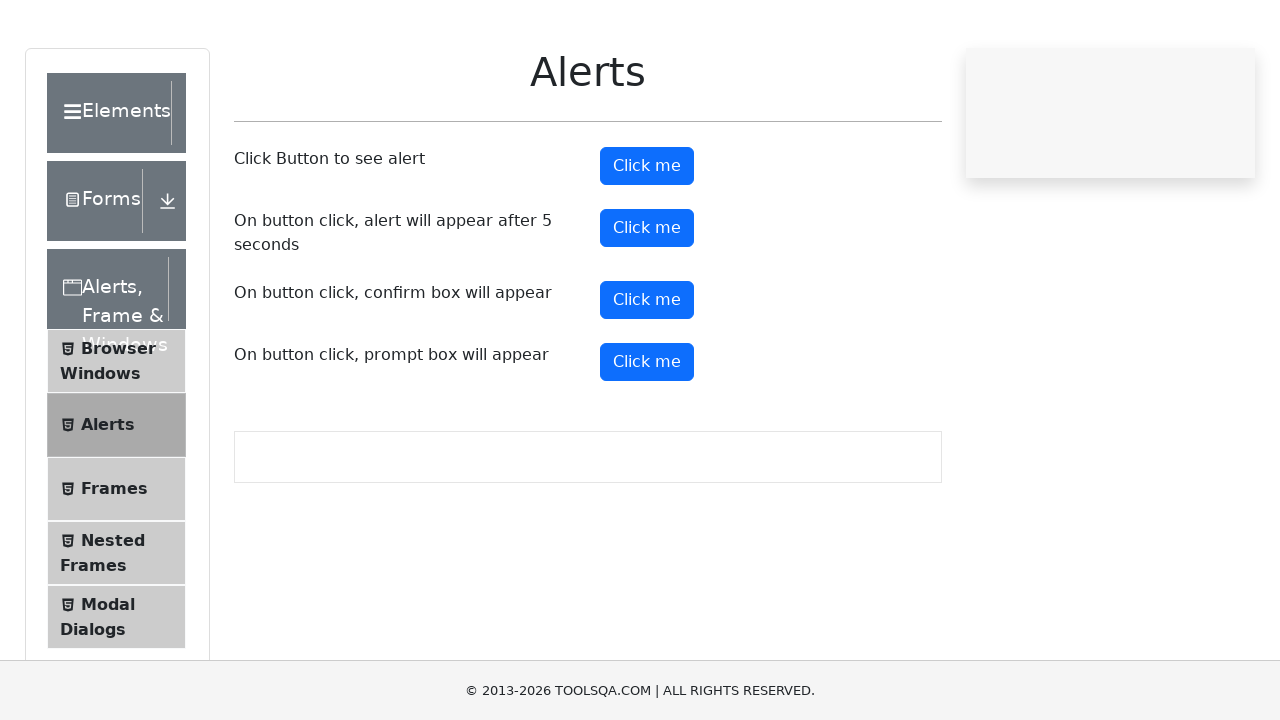

Set up dialog handler to accept alerts
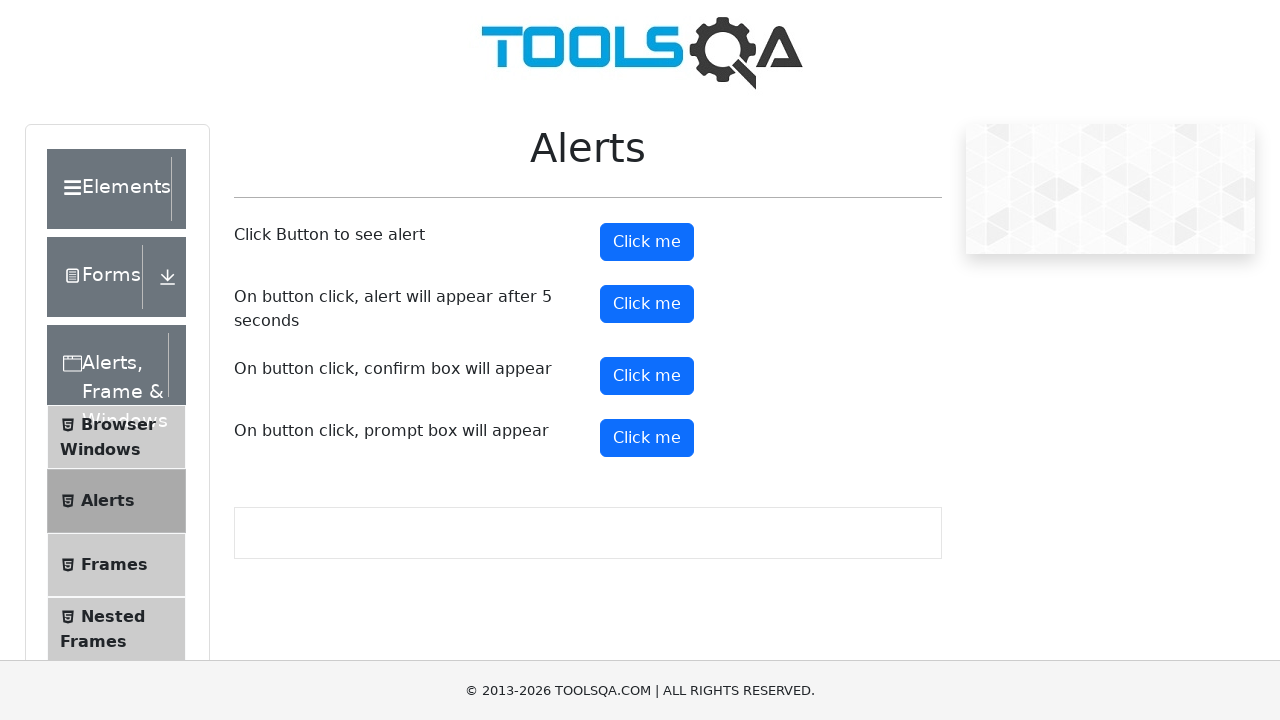

Clicked alert button to trigger basic JavaScript alert at (647, 242) on #alertButton
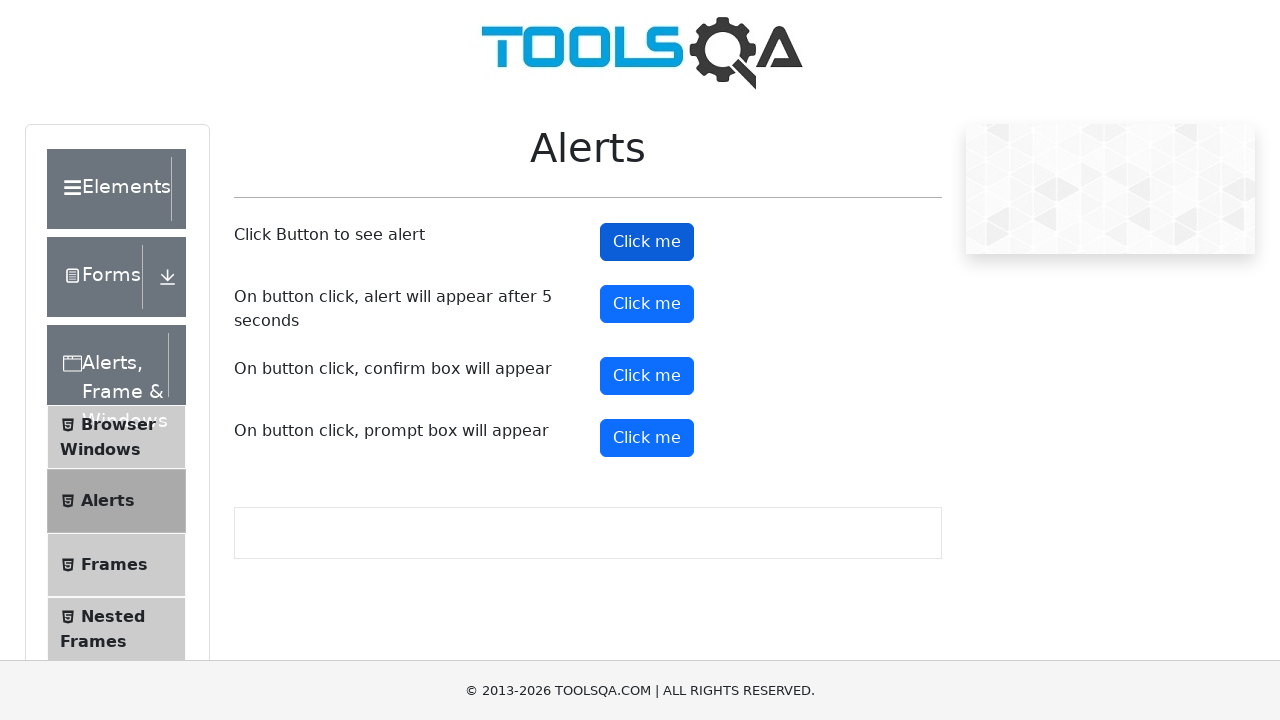

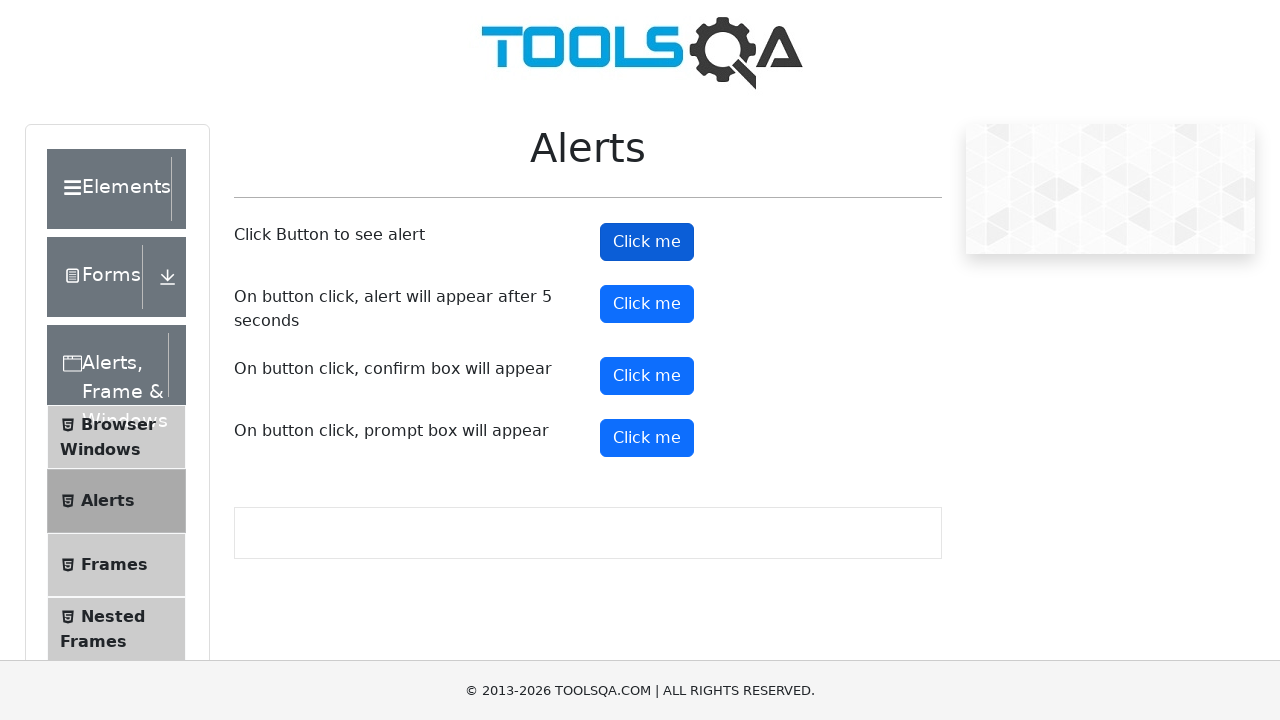